Tests popup window handling by clicking a link that opens a popup window, then switching to the child window and closing it while keeping the parent window open.

Starting URL: http://omayo.blogspot.com/

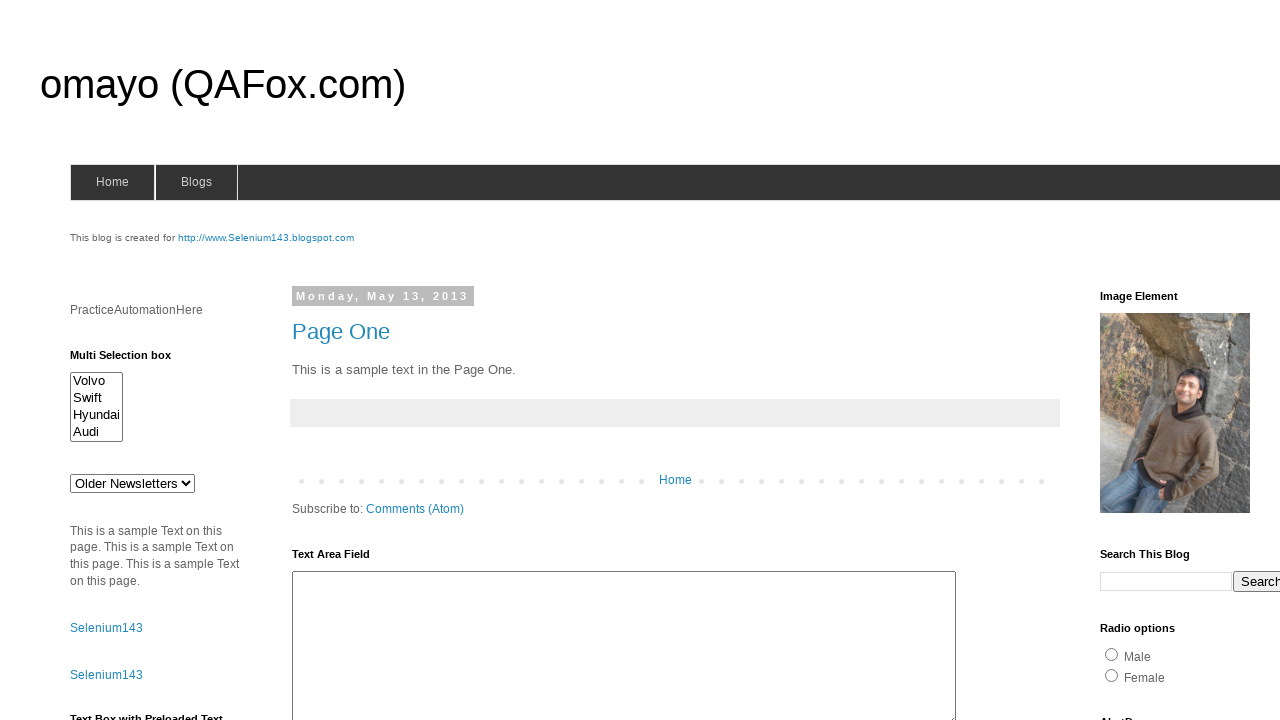

Scrolled to 'Open a popup window' link
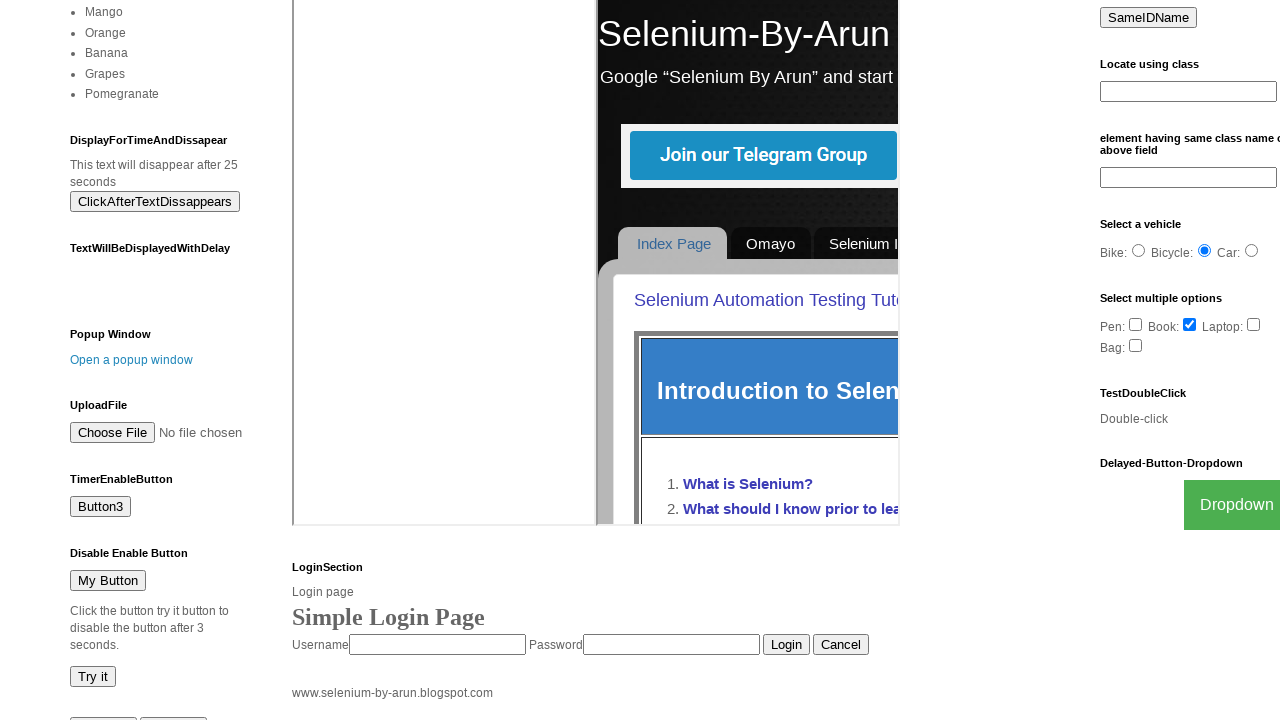

Clicked popup window link and detected popup at (132, 360) on text=Open a popup window >> nth=0
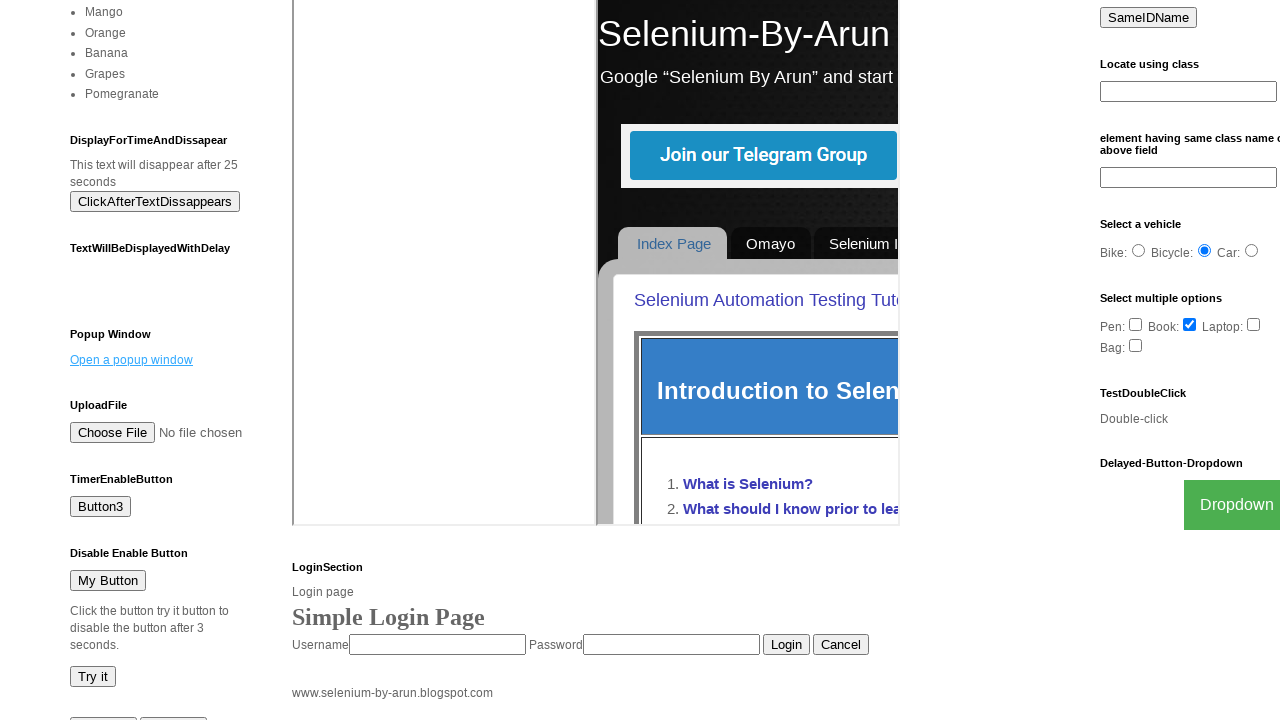

Popup window loaded
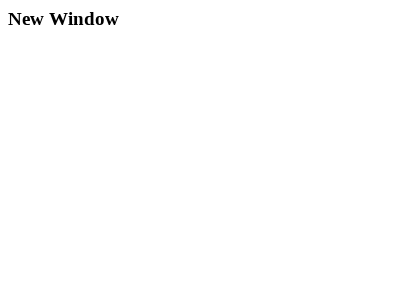

Closed popup window
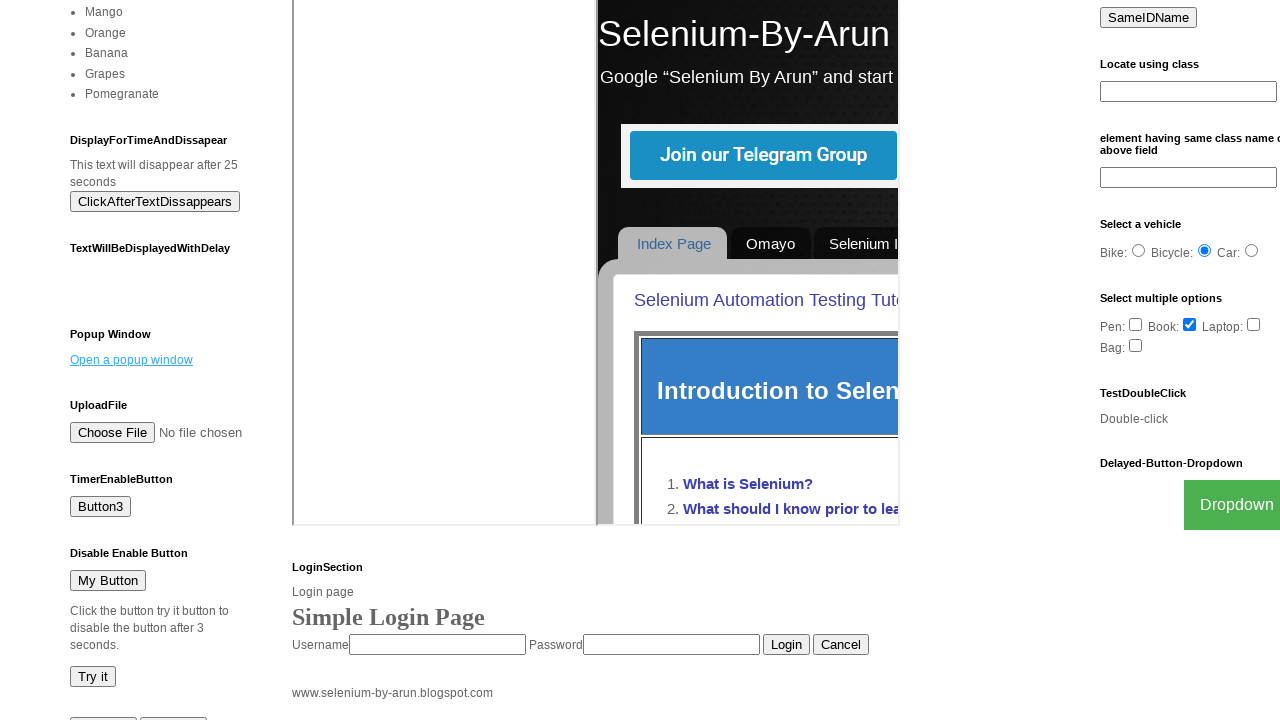

Verified parent window is still open by detecting body element
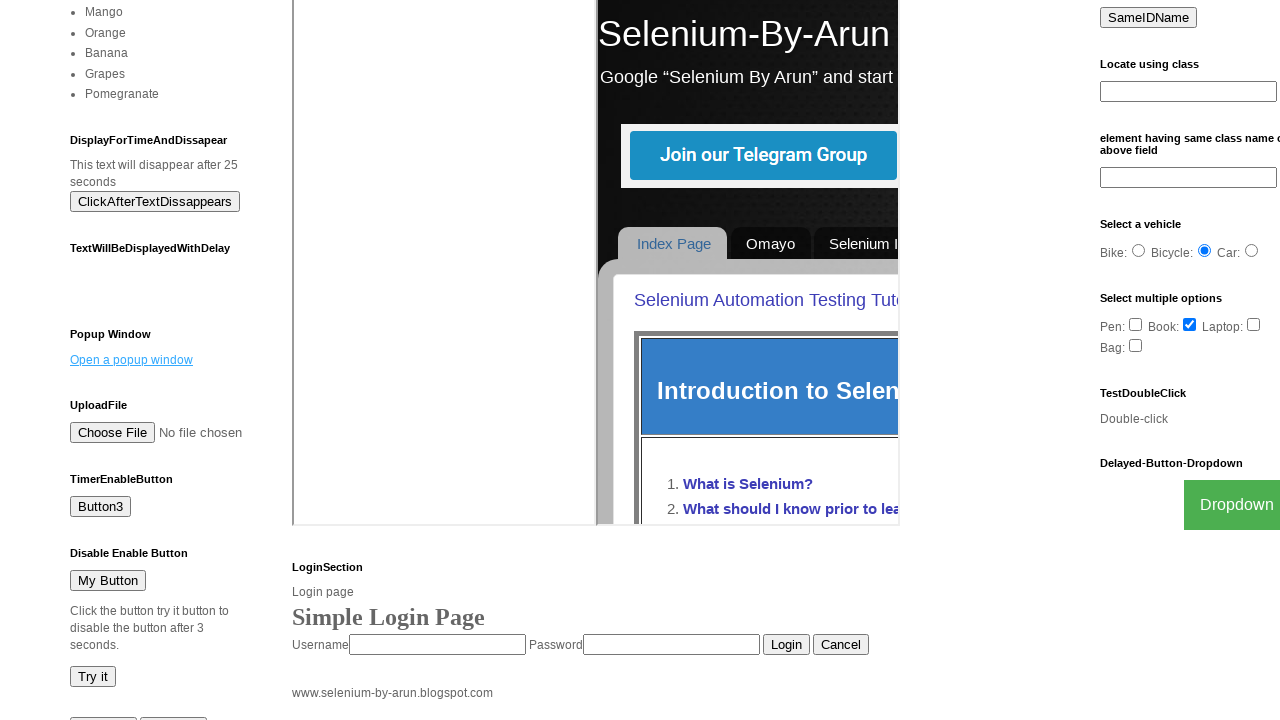

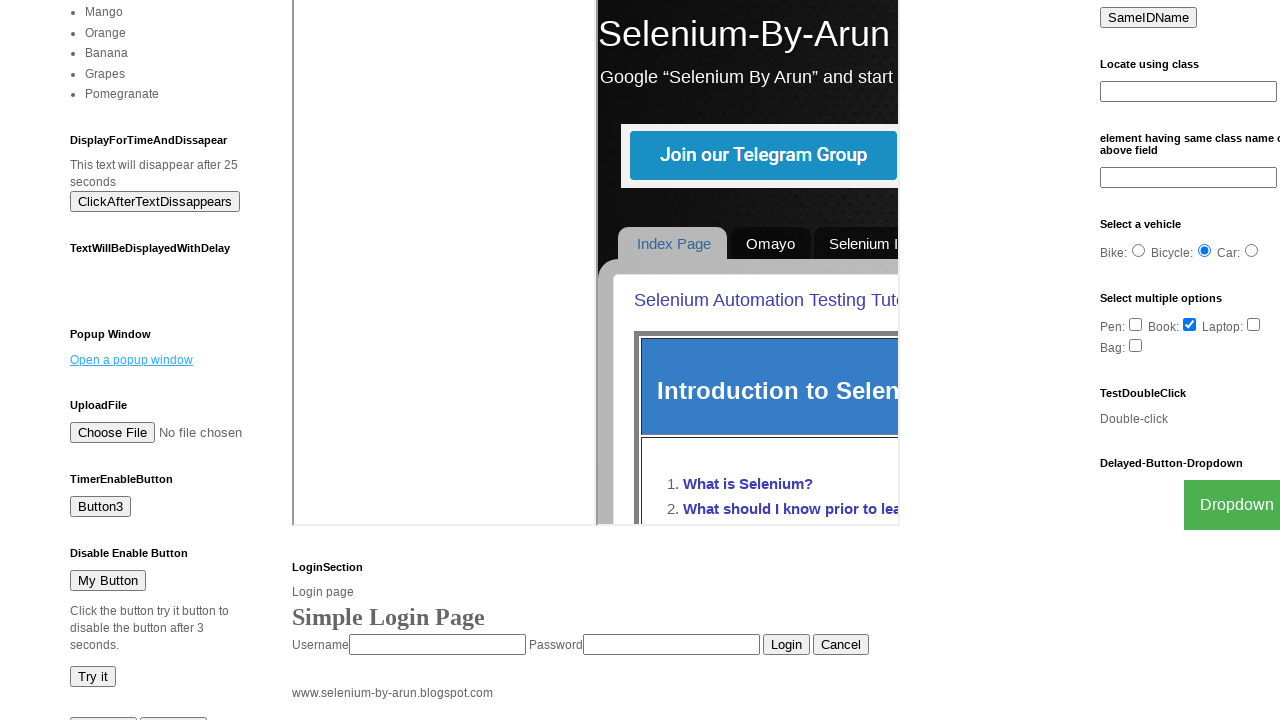